Navigates to a W3Schools JavaScript clock demo page, switches to the iframe containing the result, and waits for the timer element to display a value containing "40"

Starting URL: http://www.w3schools.com/js/tryit.asp?filename=tryjs_timing_clock

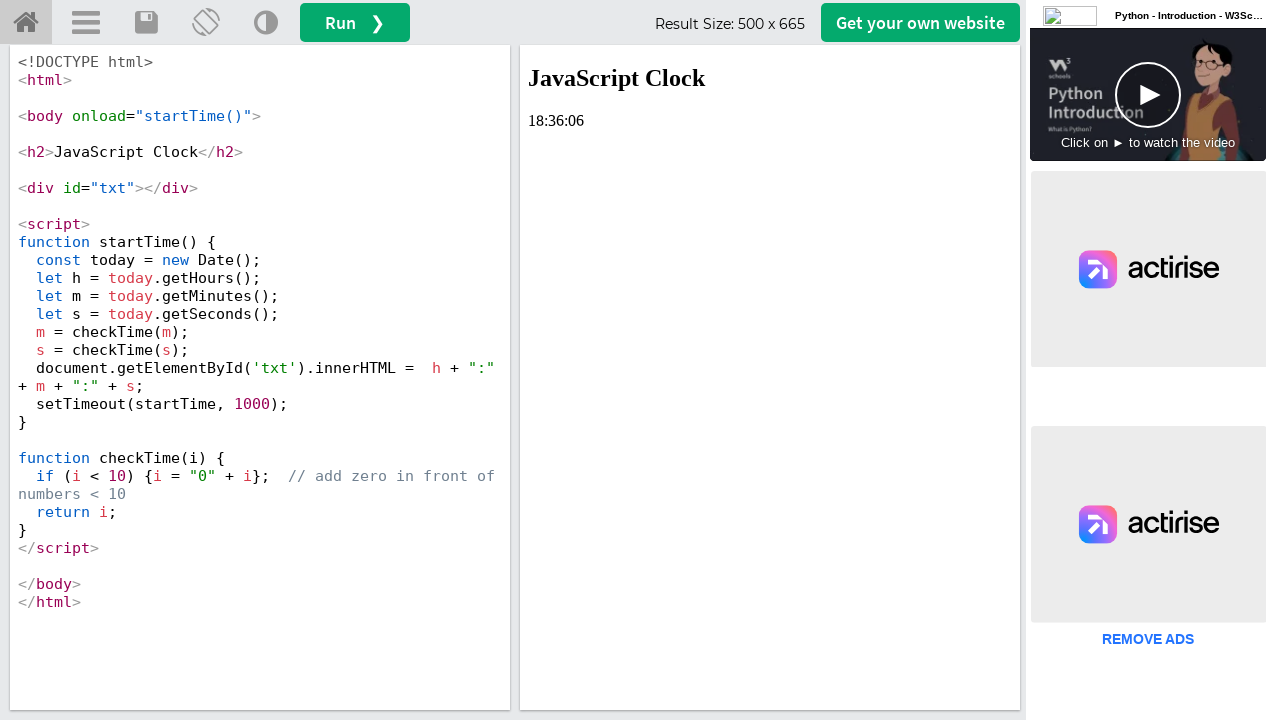

Navigated to W3Schools JavaScript clock demo page
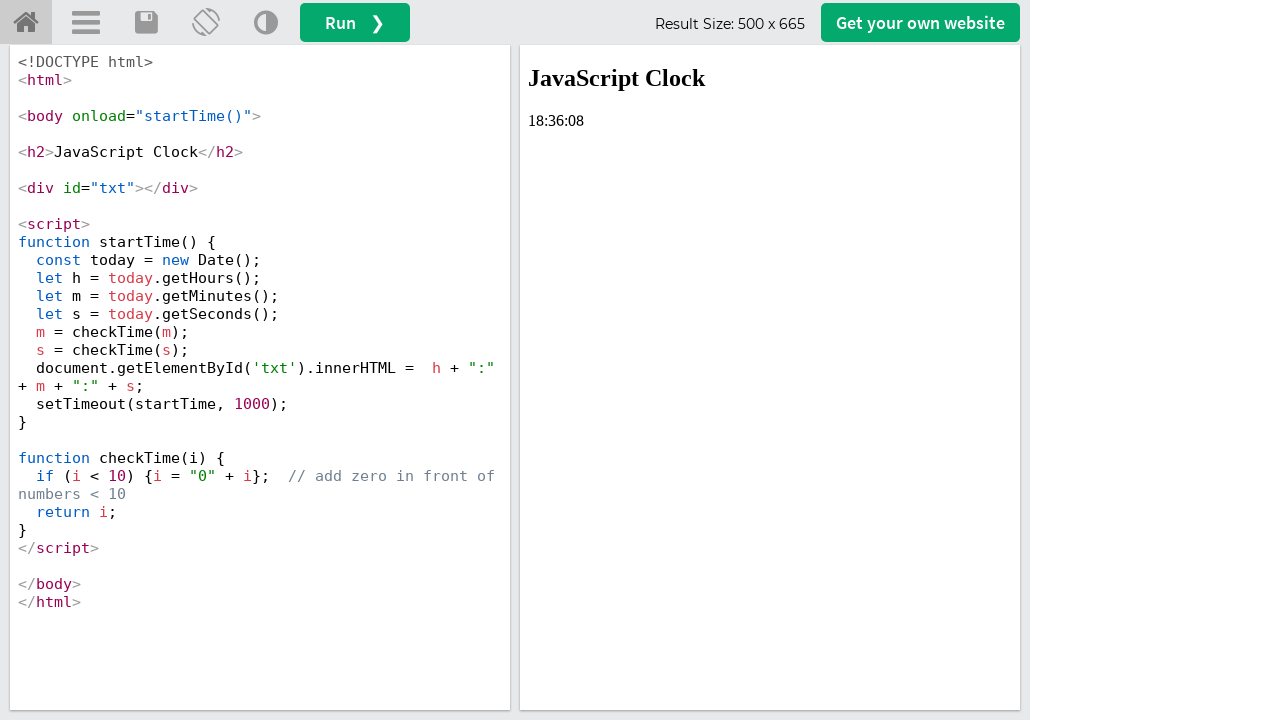

Located iframe with id 'iframeResult'
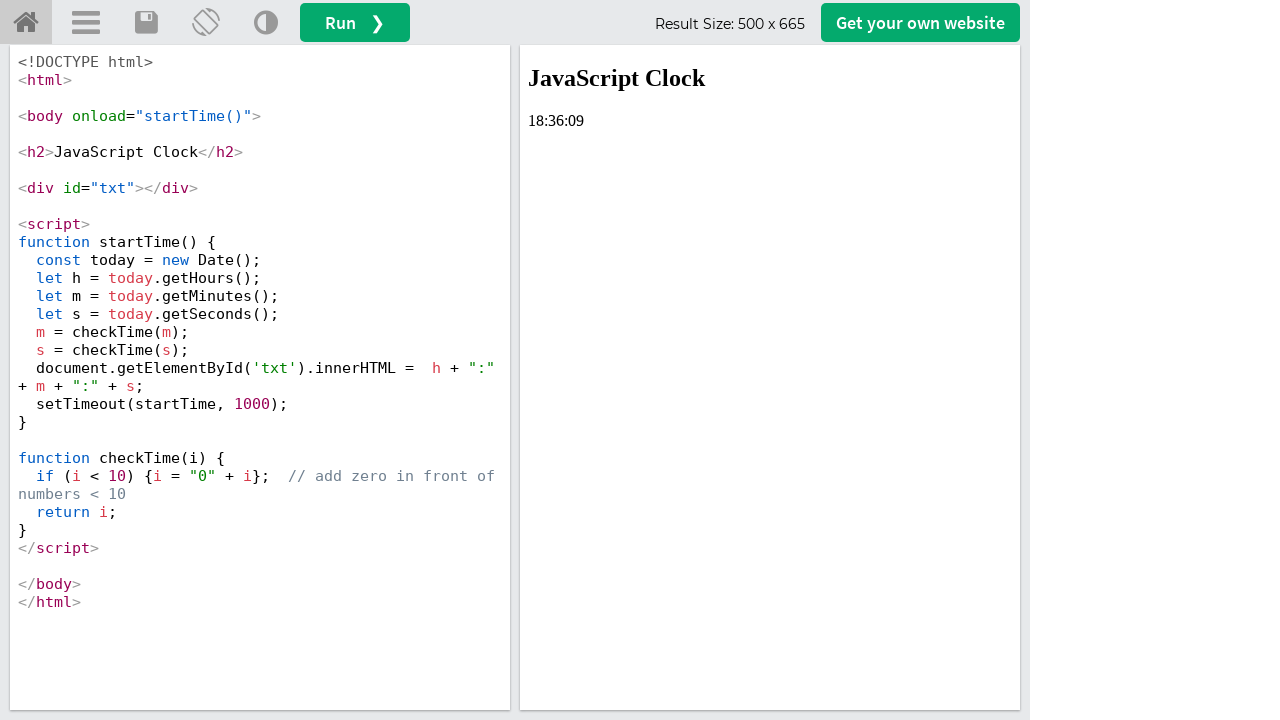

Timer element with id 'txt' became visible in iframe
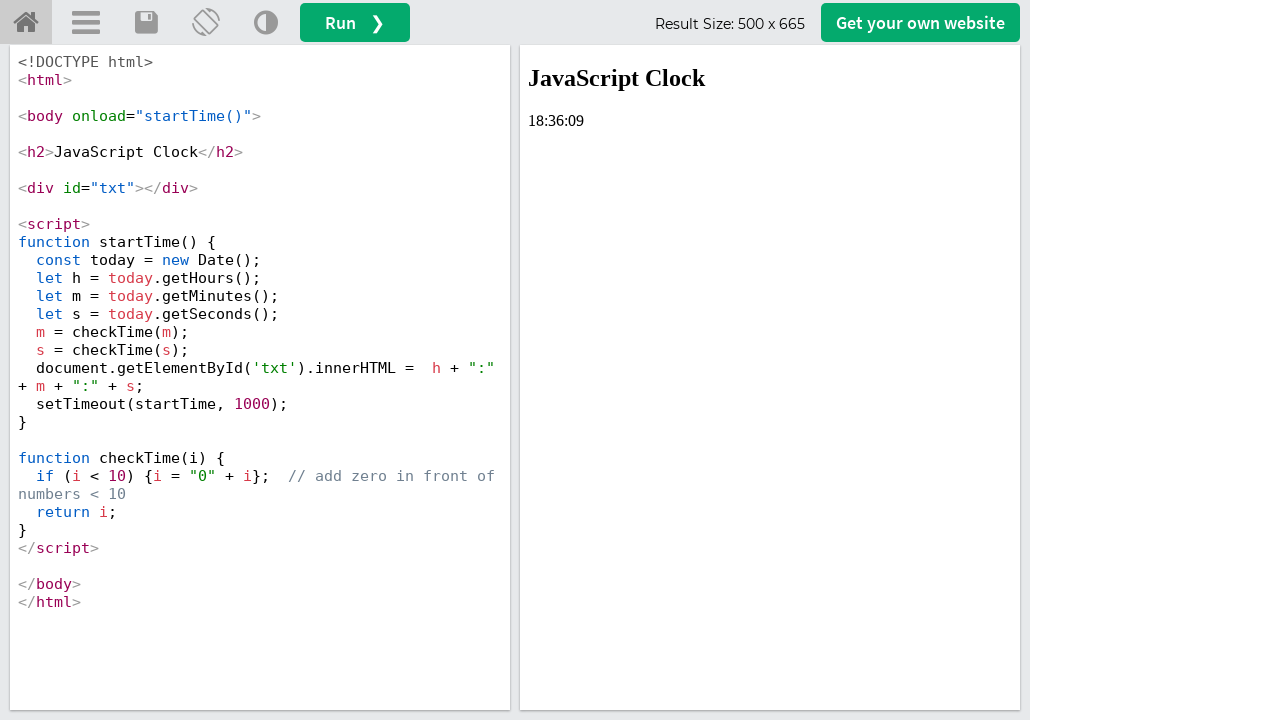

Timer element displayed value containing '40'
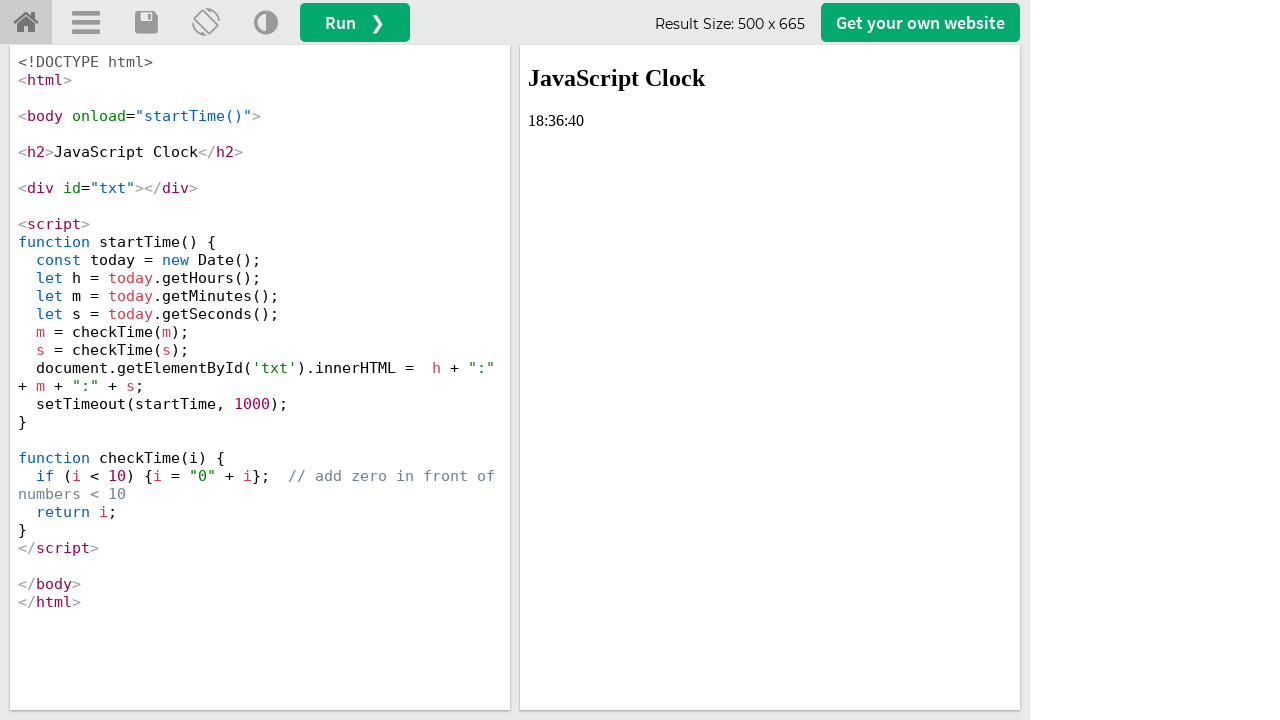

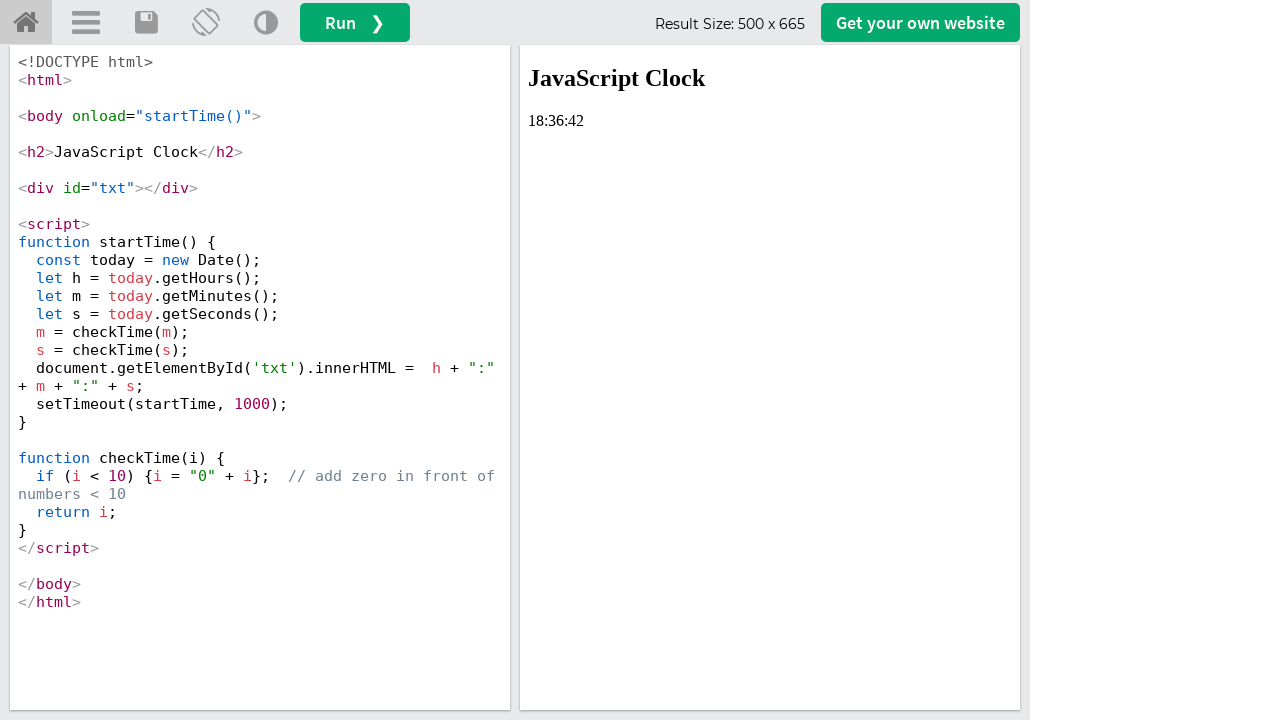